Tests tooltip functionality by hovering over an age input field to trigger and verify tooltip display on jQuery UI demo page

Starting URL: https://jqueryui.com/tooltip/

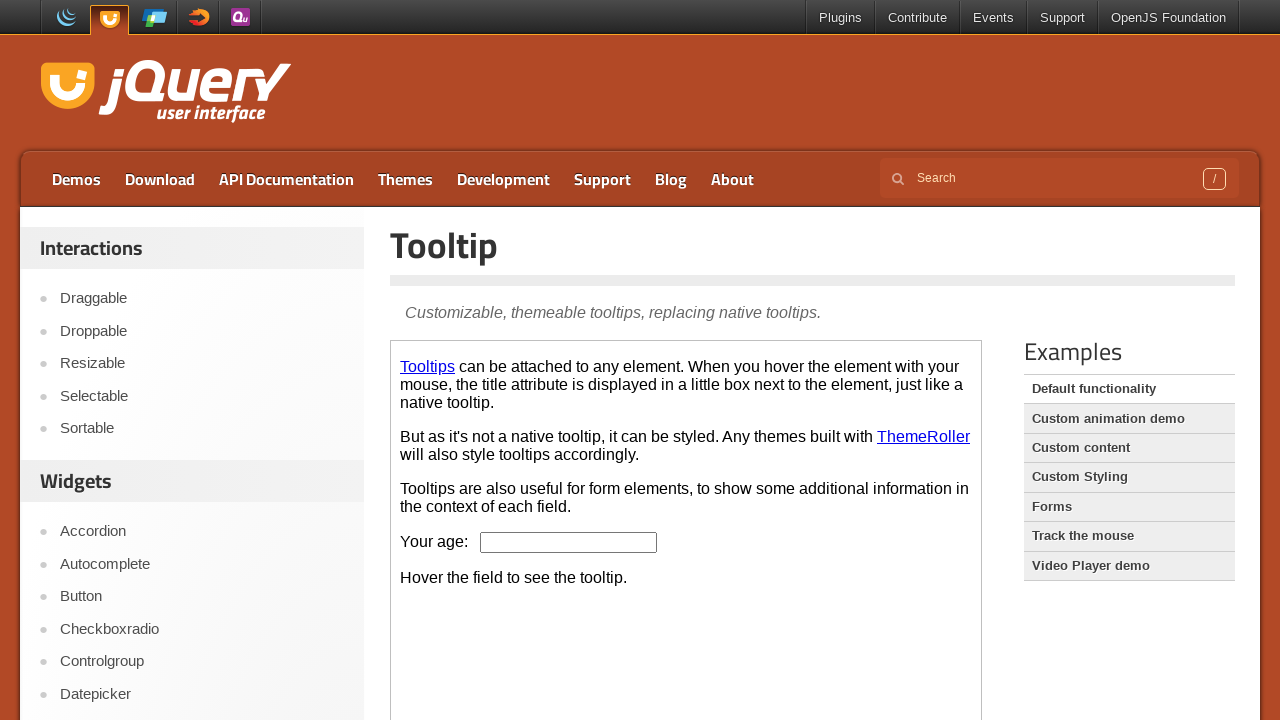

Located the demo iframe
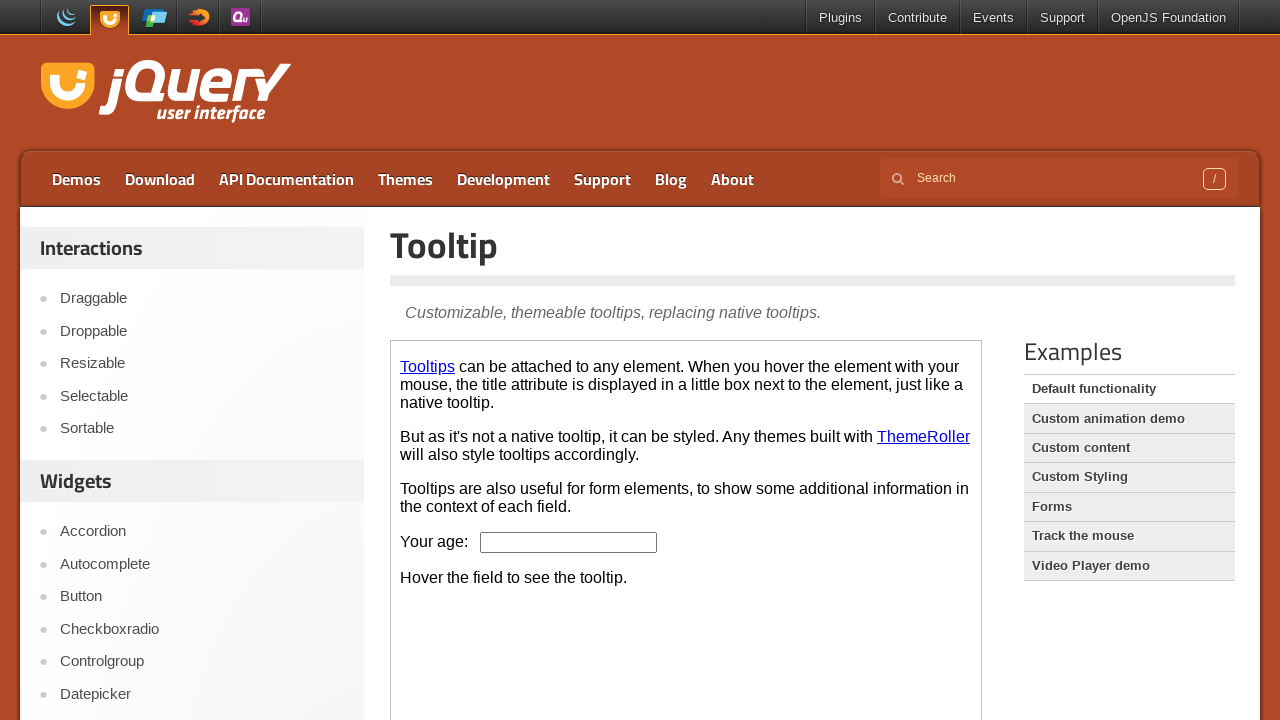

Located the age input element
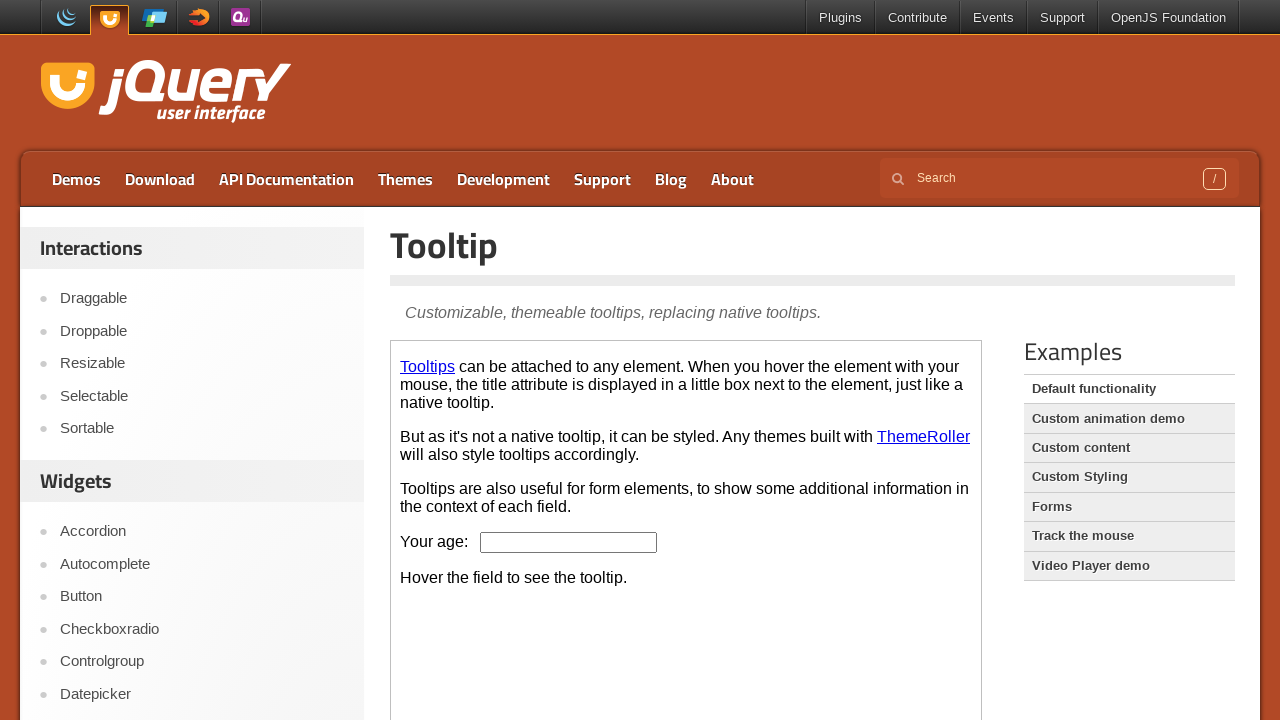

Hovered over the age input element to trigger tooltip at (569, 542) on .demo-frame >> internal:control=enter-frame >> #age
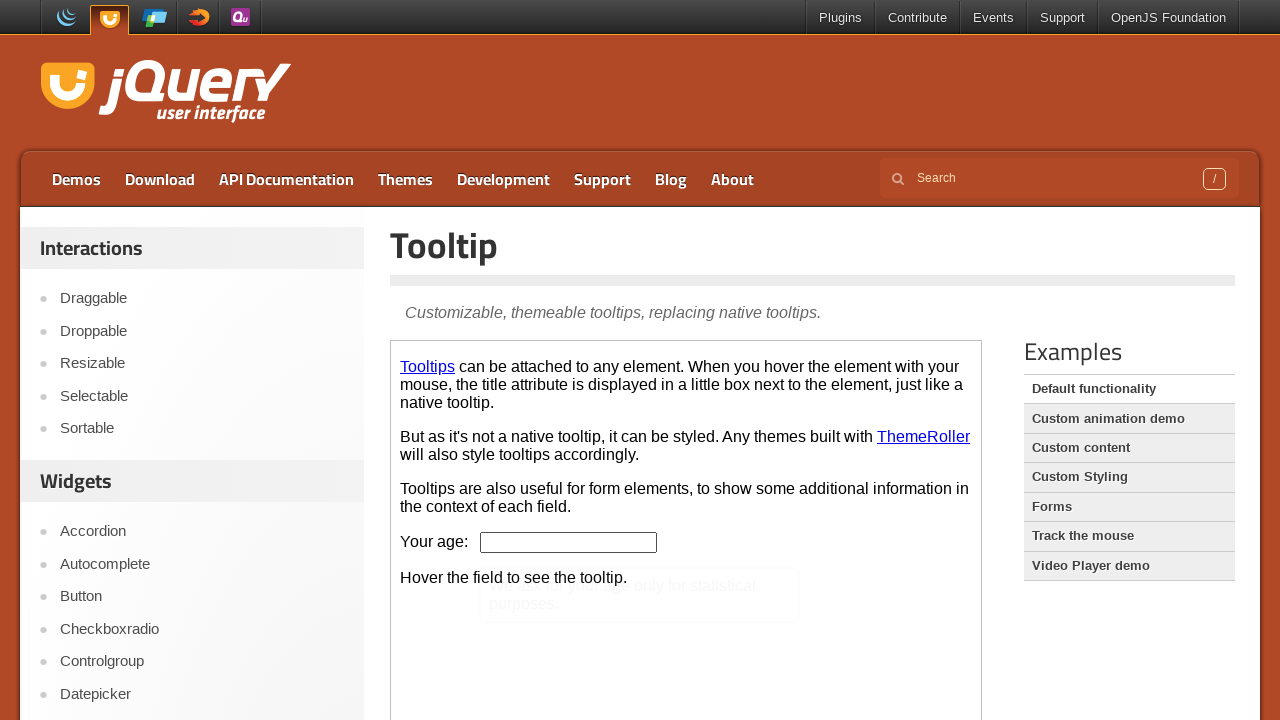

Retrieved tooltip text from title attribute
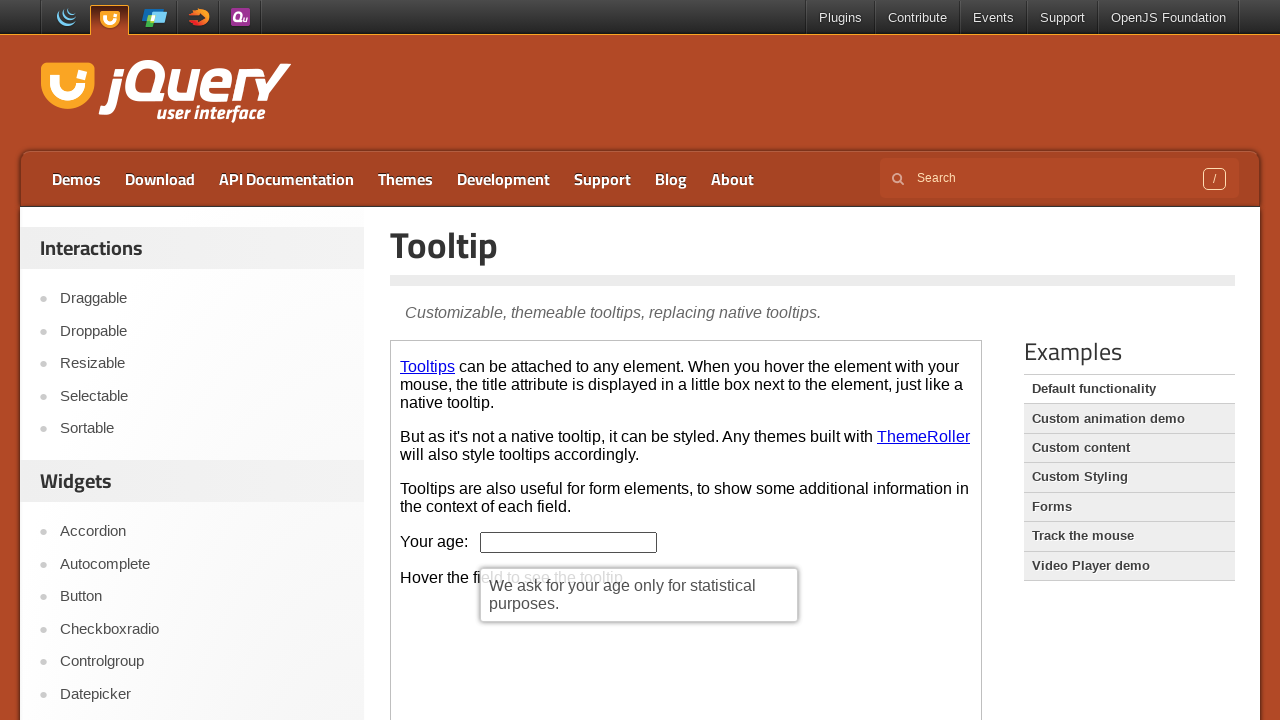

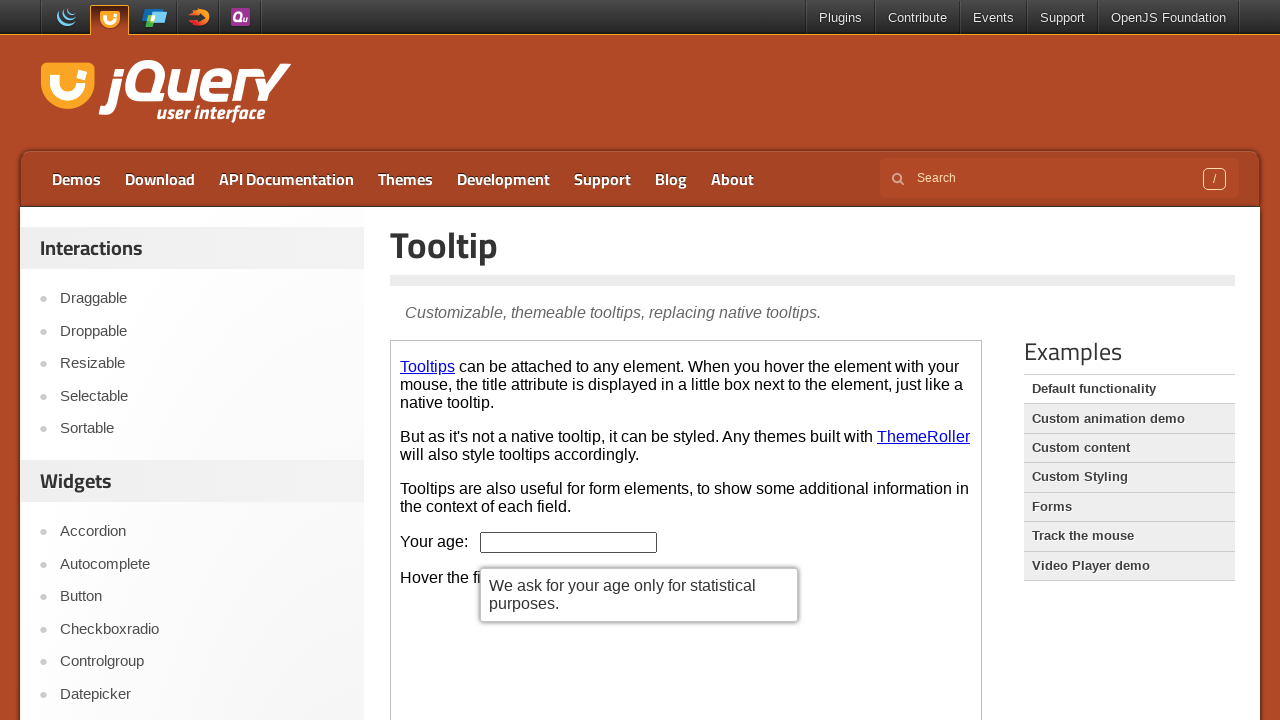